Tests various button interactions including getting position, color, size, checking if disabled, mouse hover effects, clicking image buttons, and counting rounded buttons on a button examples page

Starting URL: https://www.leafground.com/button.xhtml

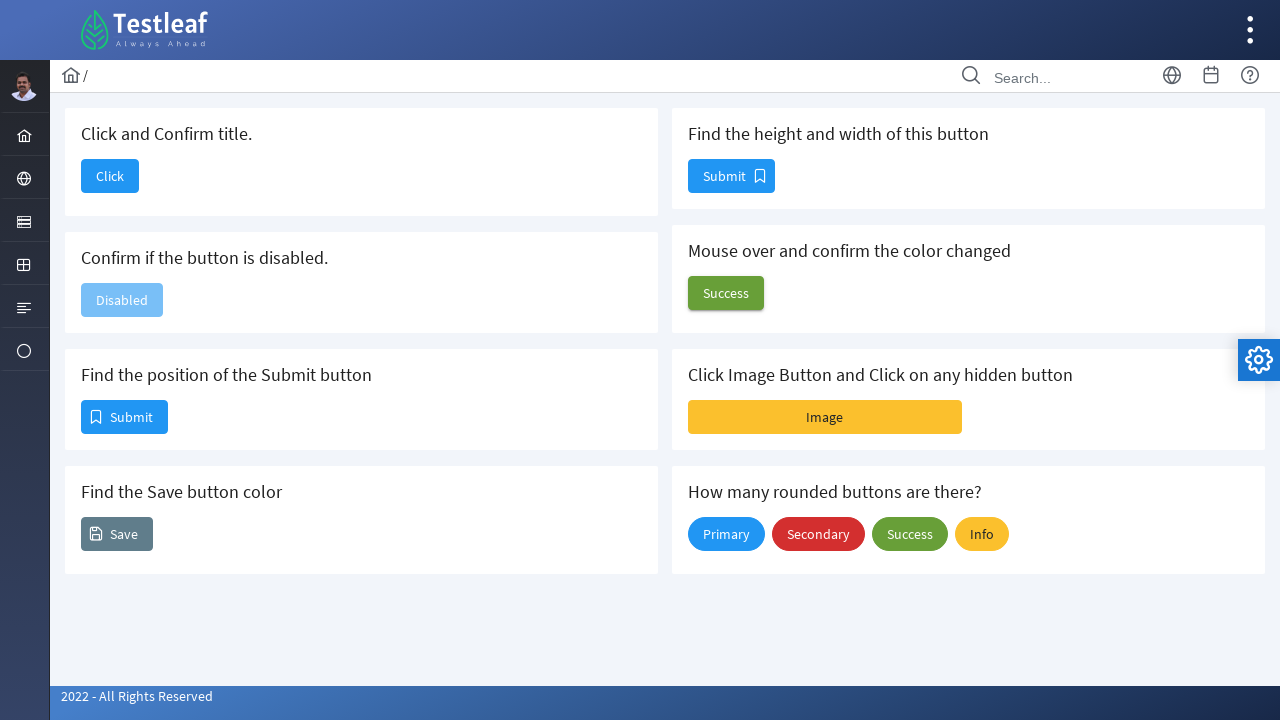

Retrieved bounding box for button position element
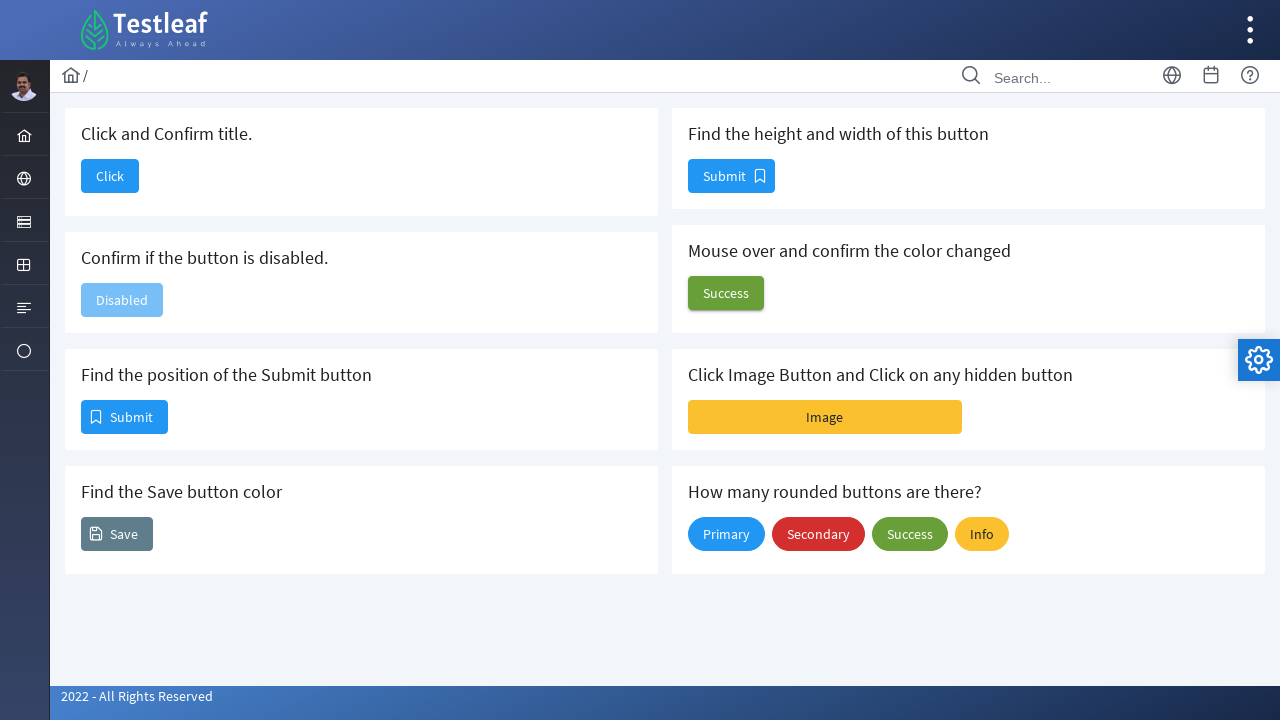

Retrieved background color of button element
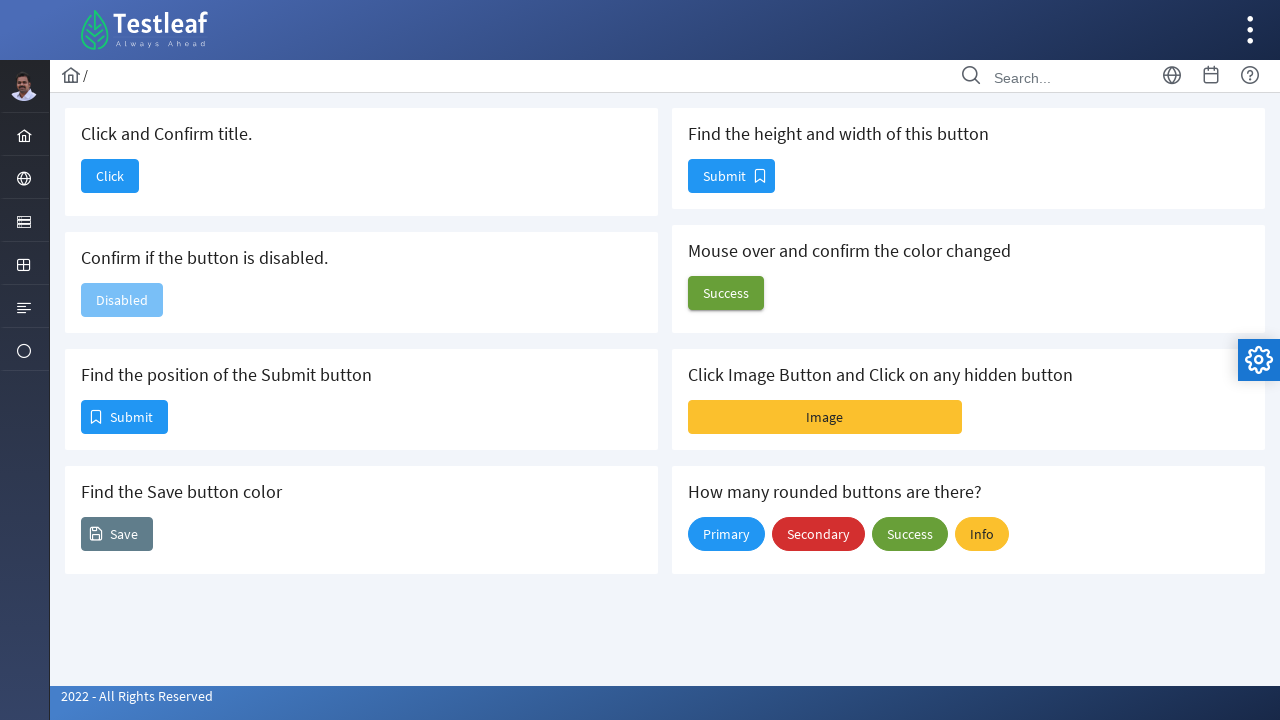

Retrieved bounding box for button size measurement
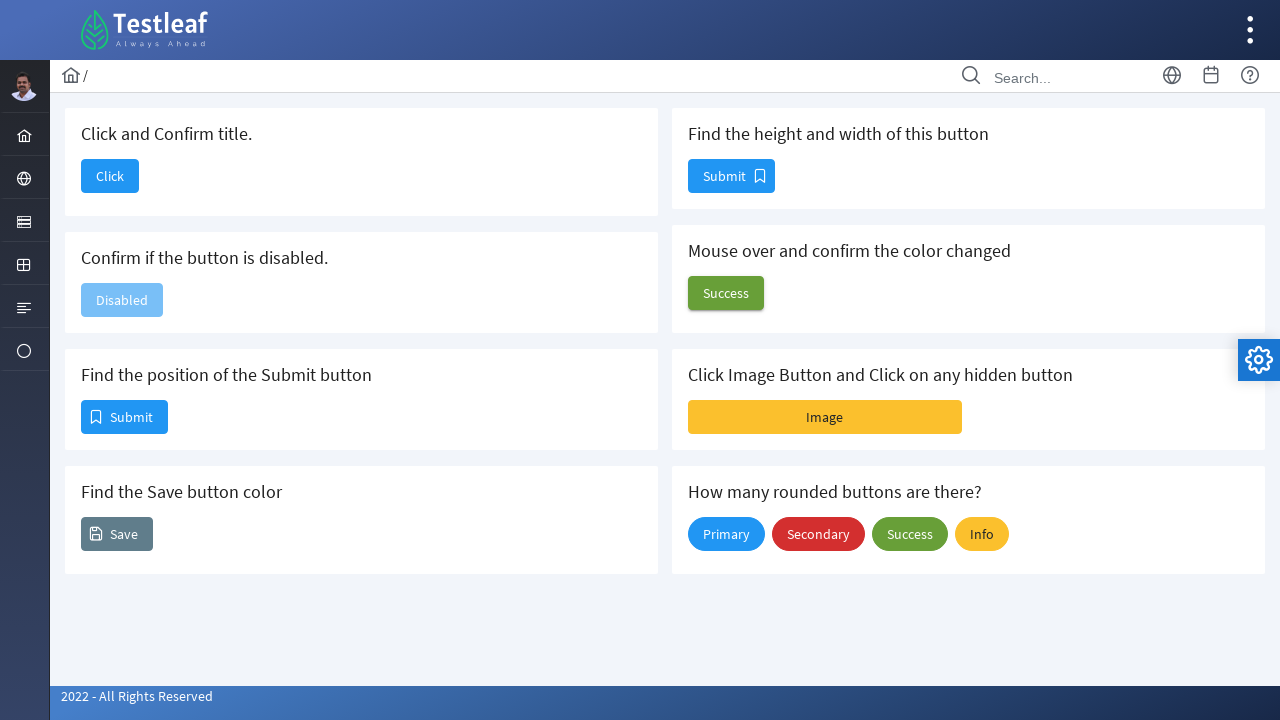

Retrieved text content from disable button element
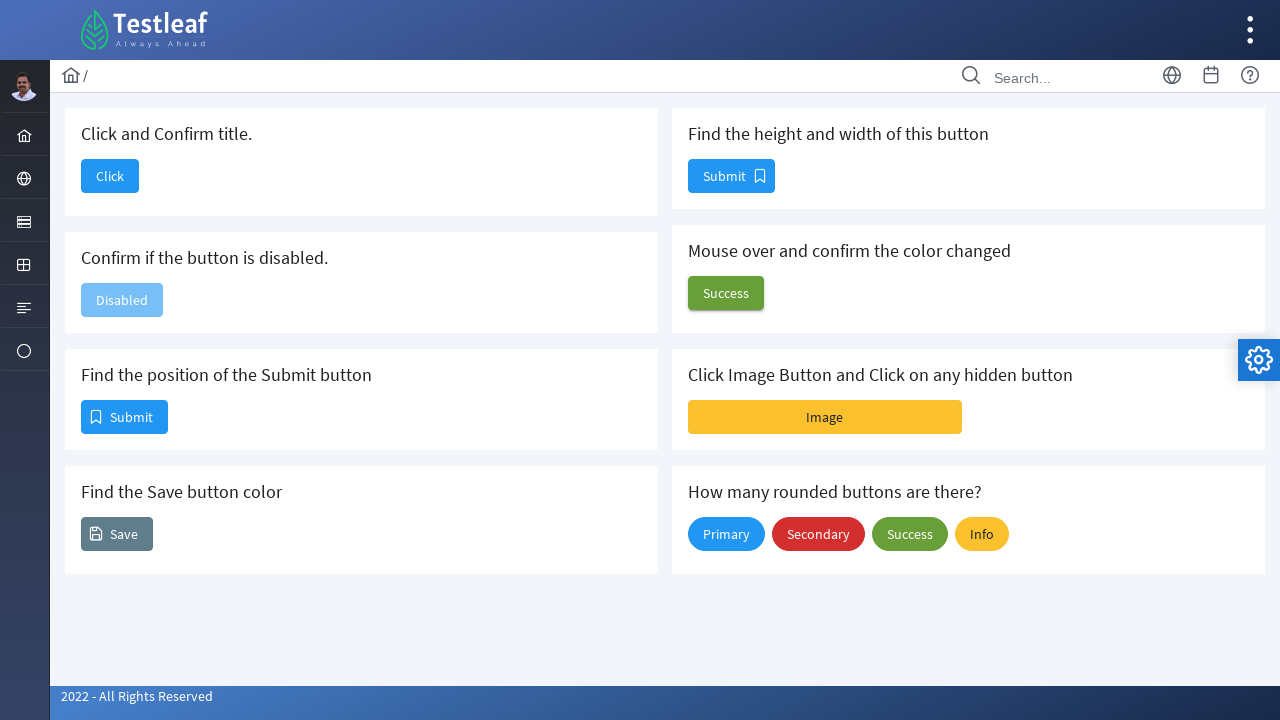

Checked if disable button is enabled
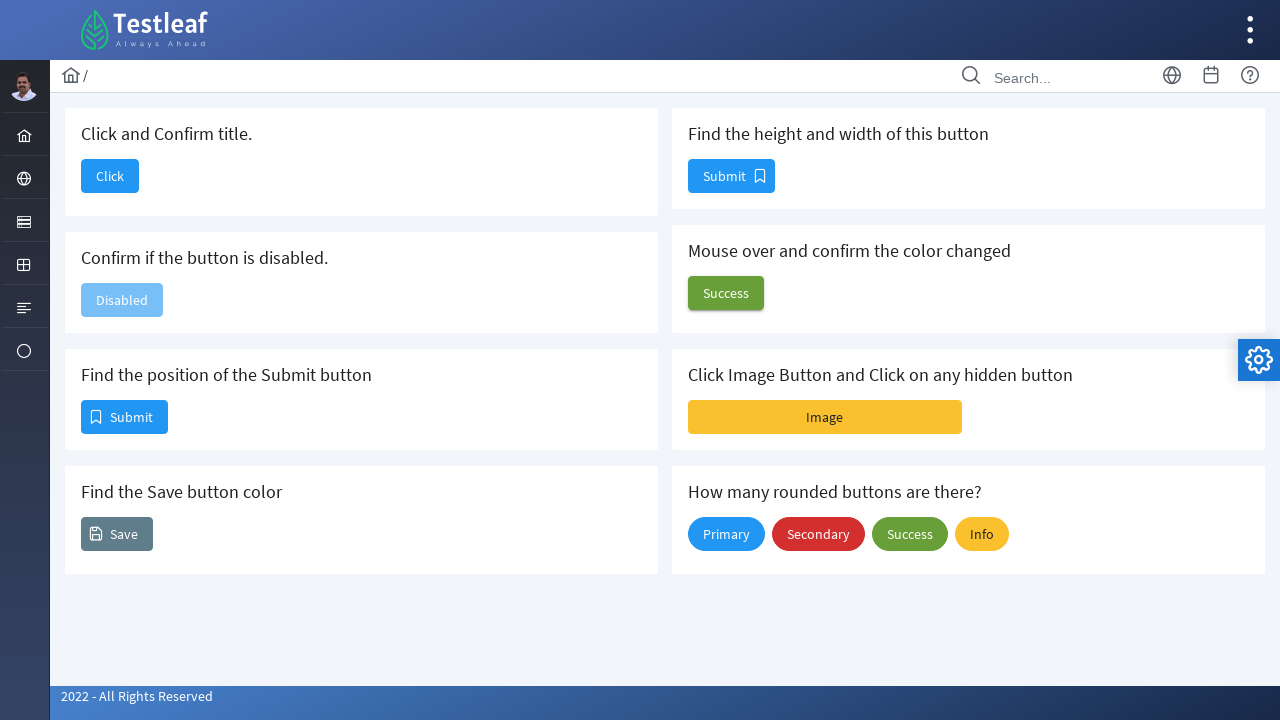

Retrieved initial background color before hover
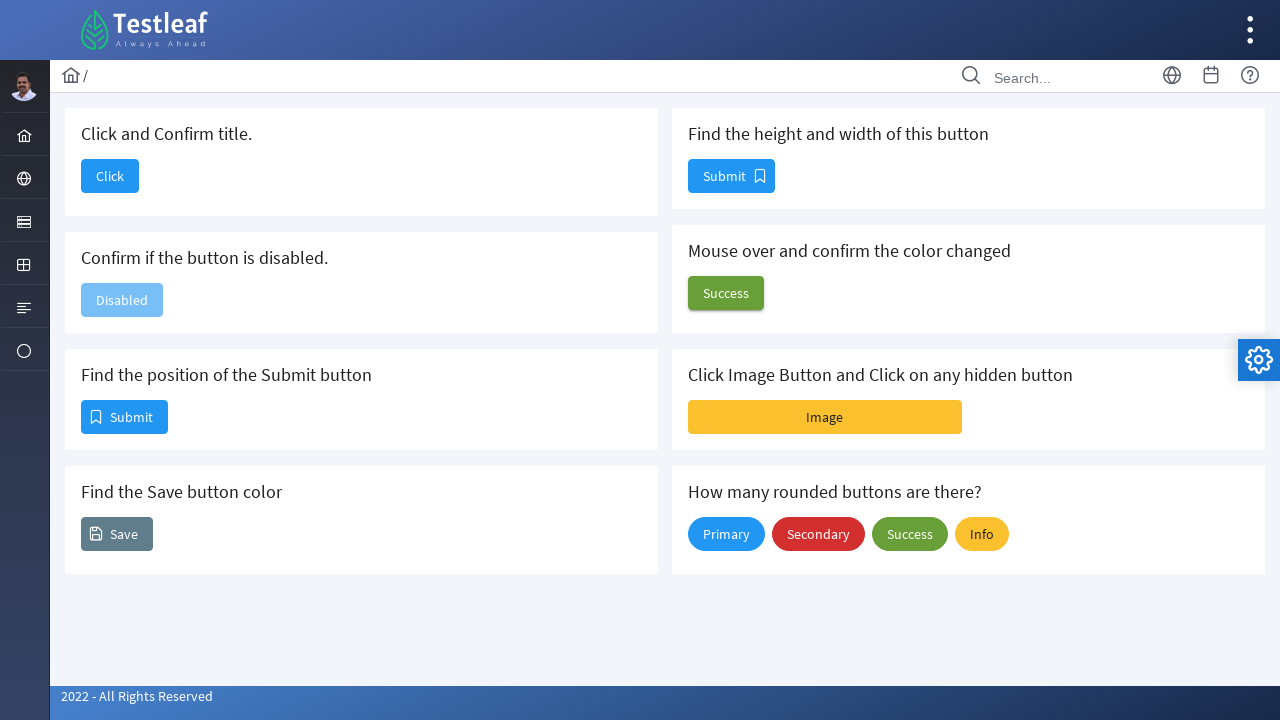

Hovered mouse over target element at (726, 293) on #j_idt88\:j_idt100
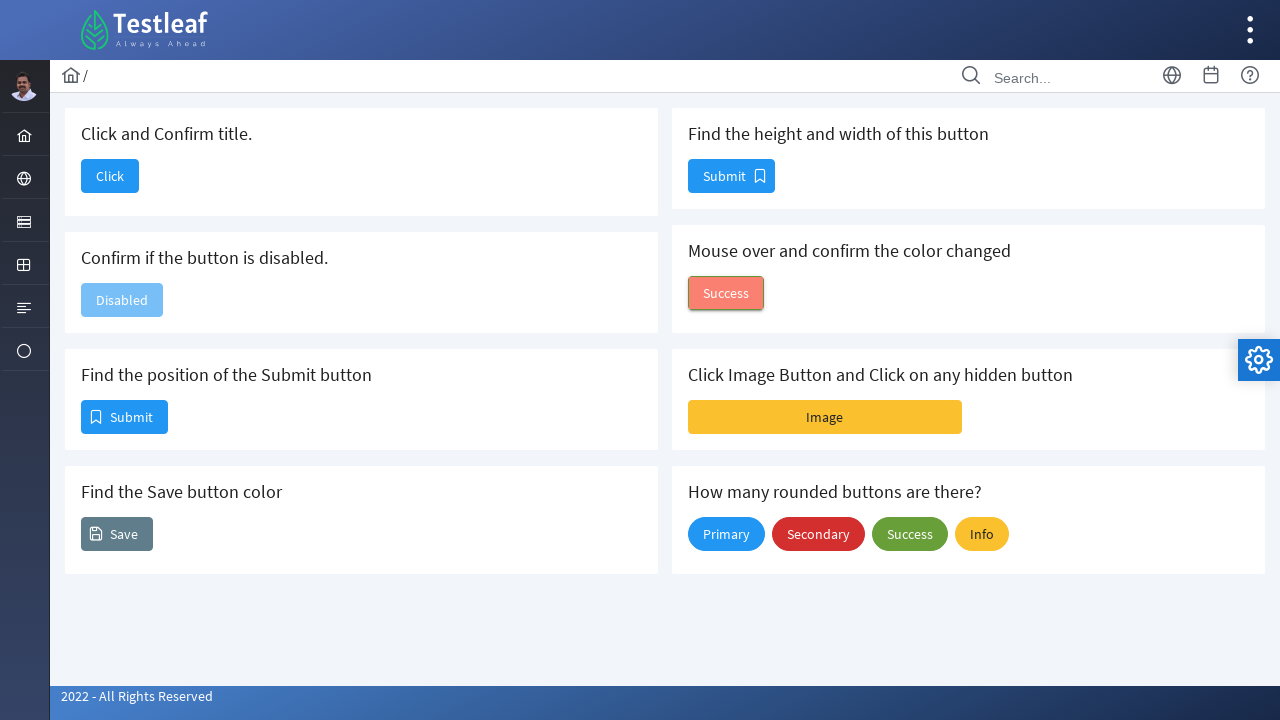

Retrieved background color after hover
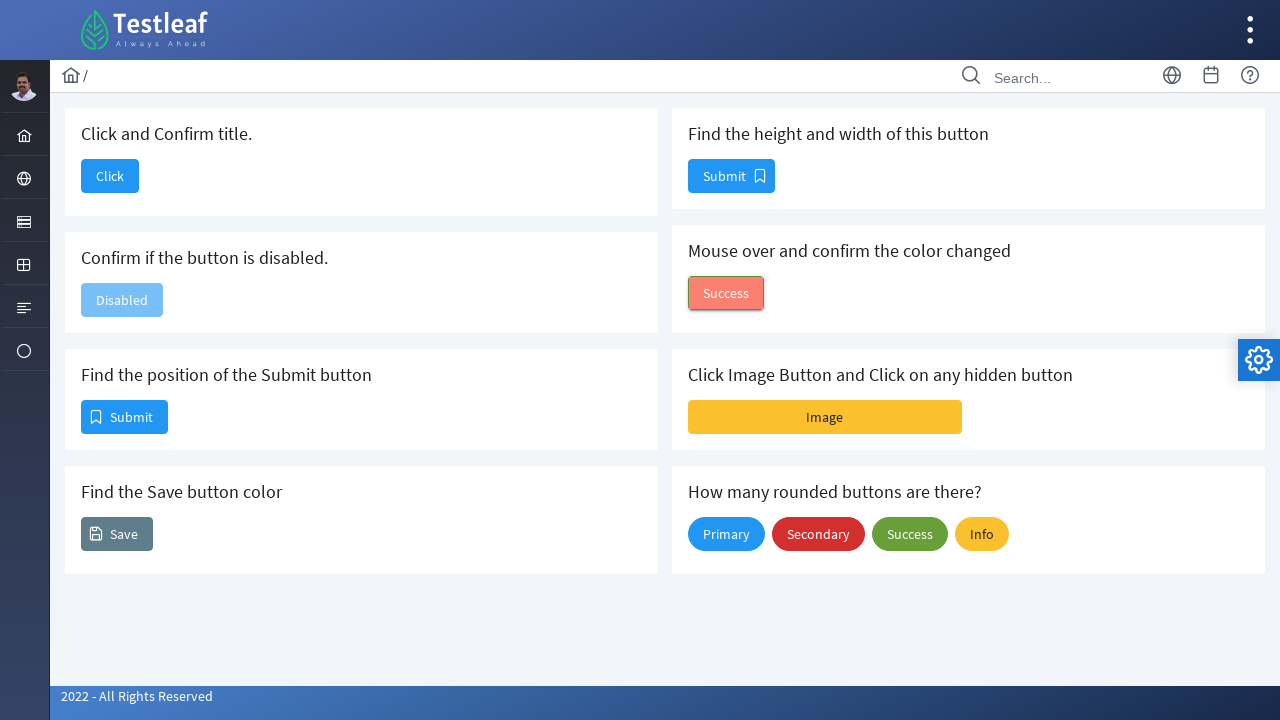

Clicked image button at (825, 417) on #j_idt88\:j_idt102\:imageBtn
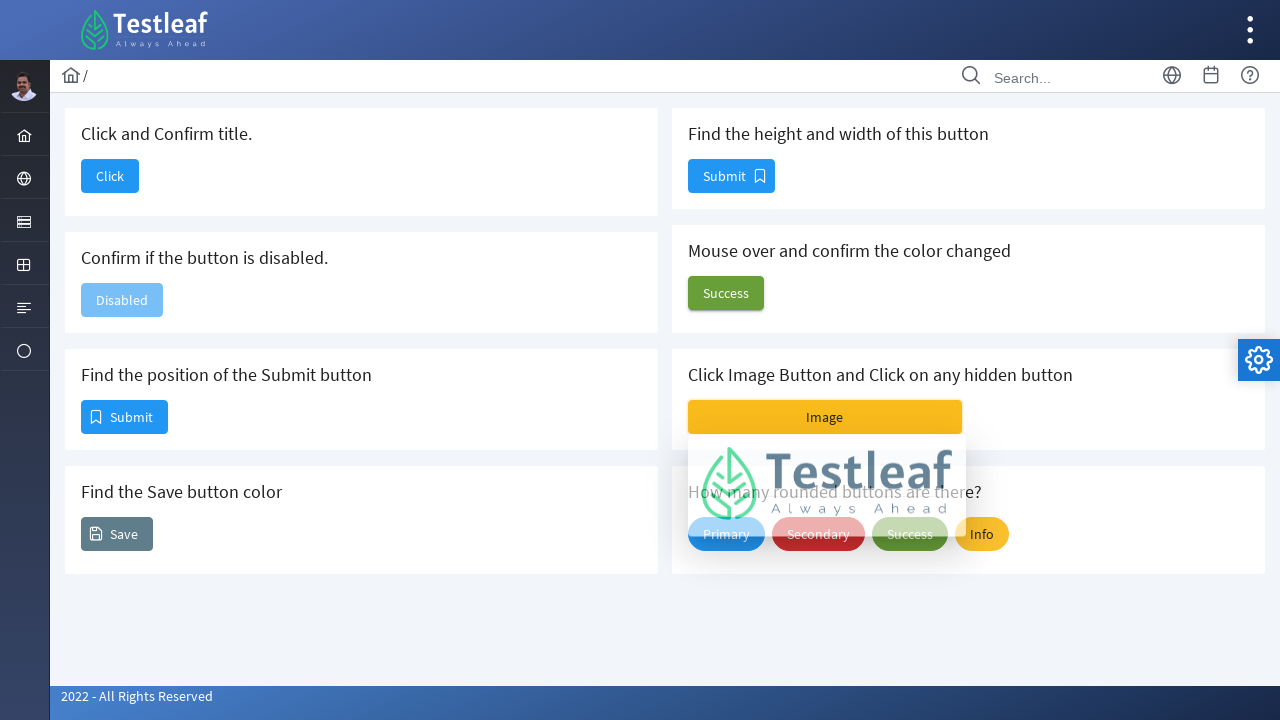

Counted total rounded buttons on the page
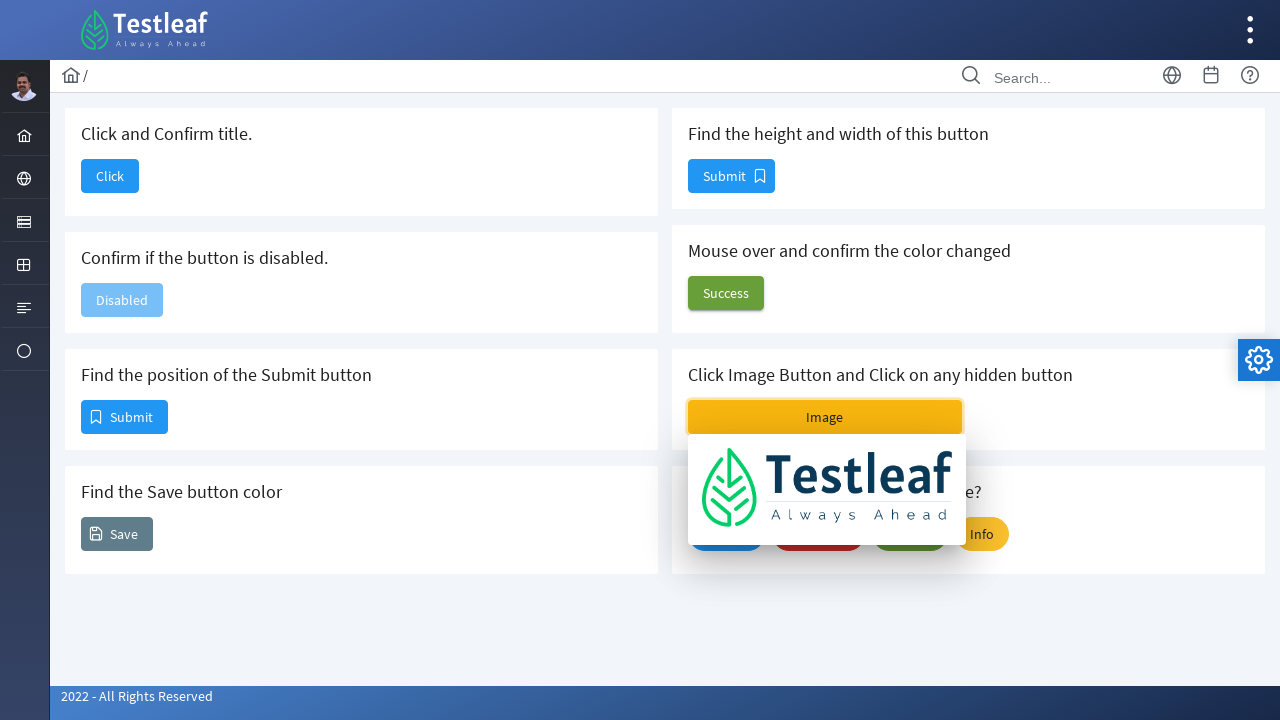

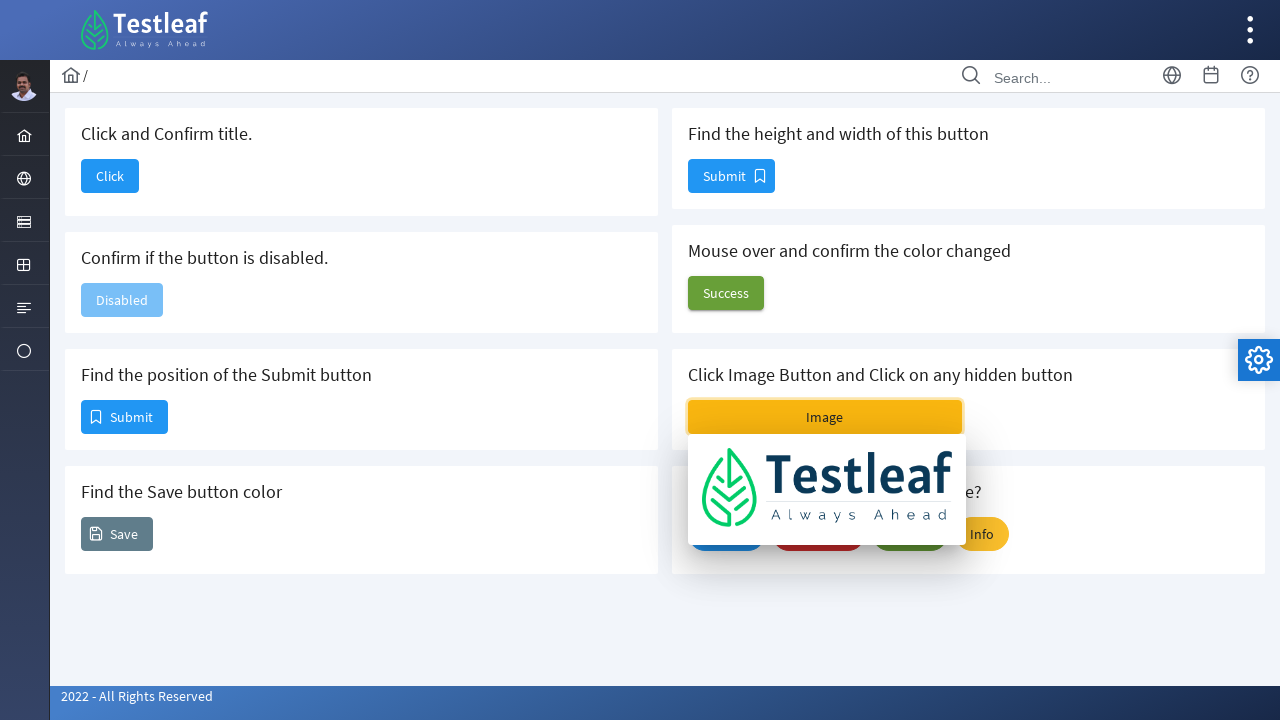